Tests menu hover functionality by hovering over main menu item and submenu

Starting URL: https://demoqa.com/menu/

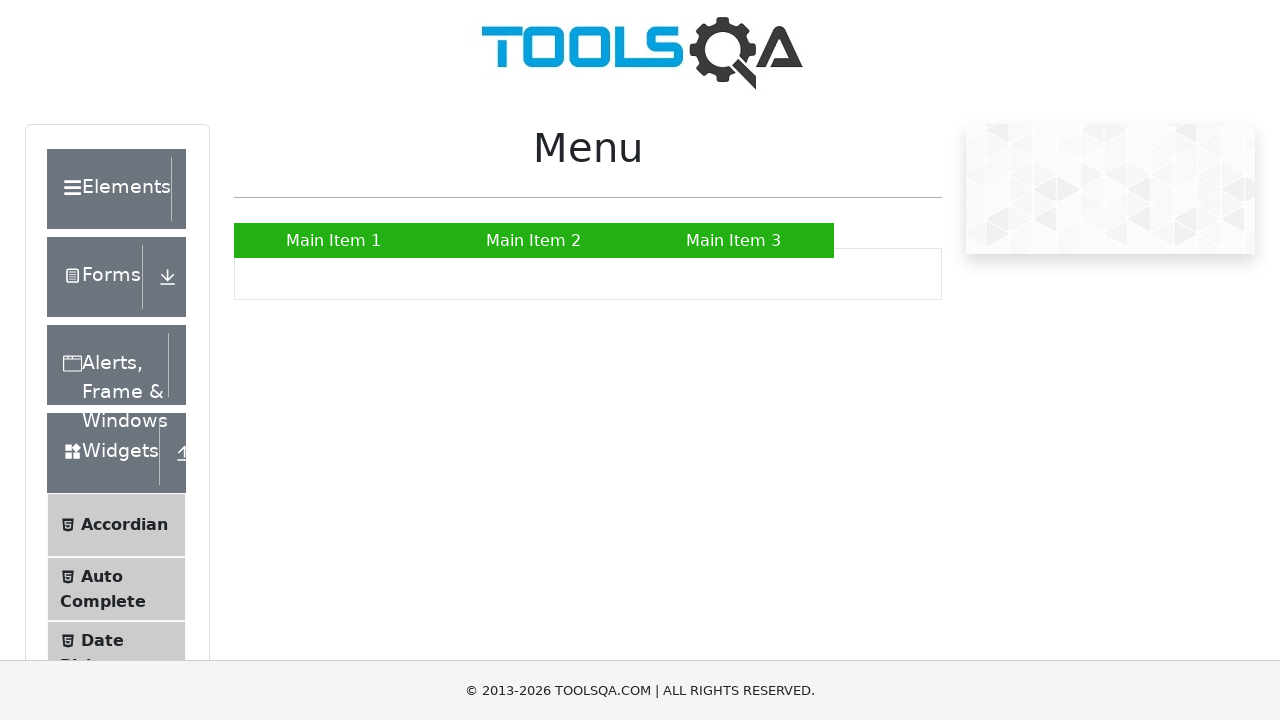

Menu loaded - #nav a selector found
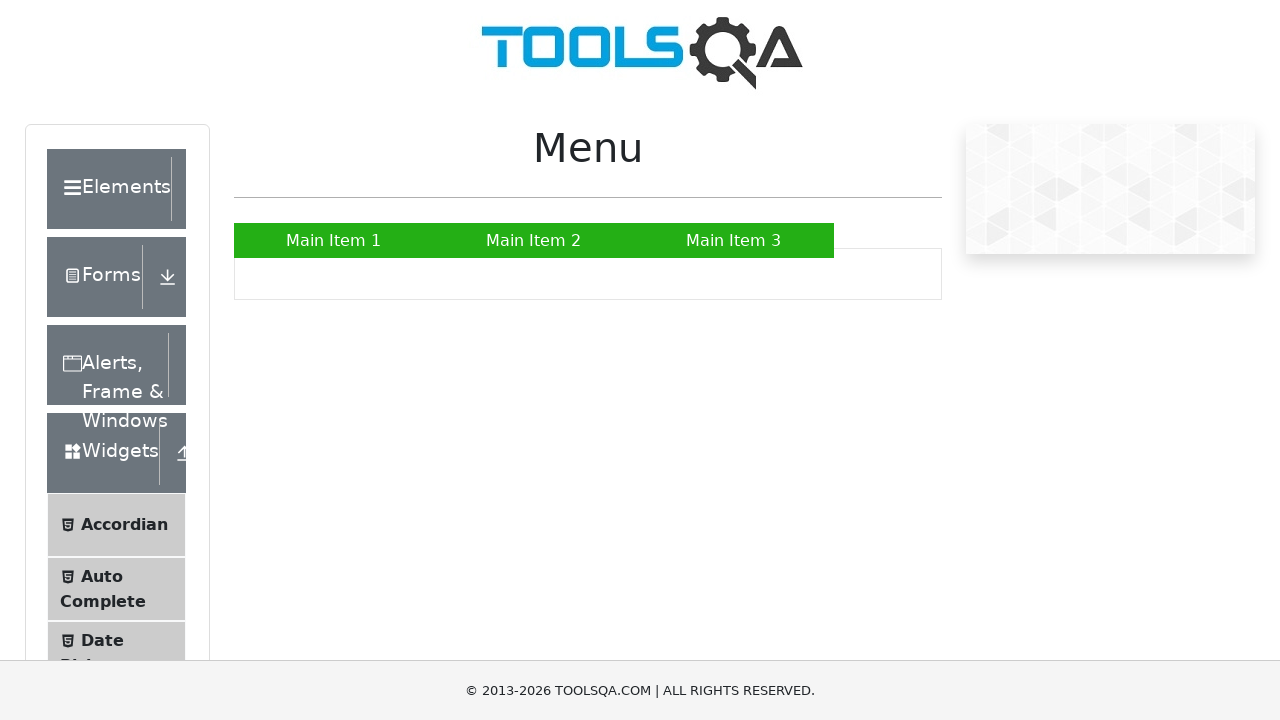

Hovered over Main Item 2 in menu bar at (534, 240) on text=Main Item 2
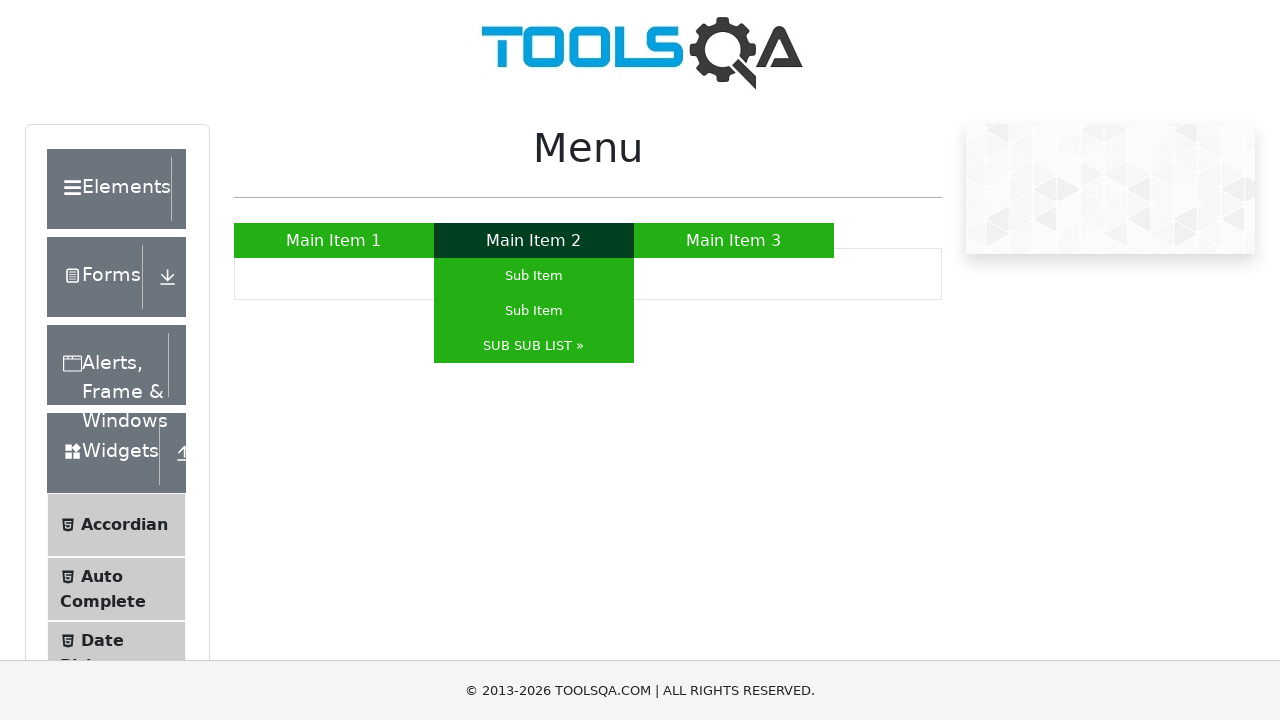

Waited 1 second for submenu to appear
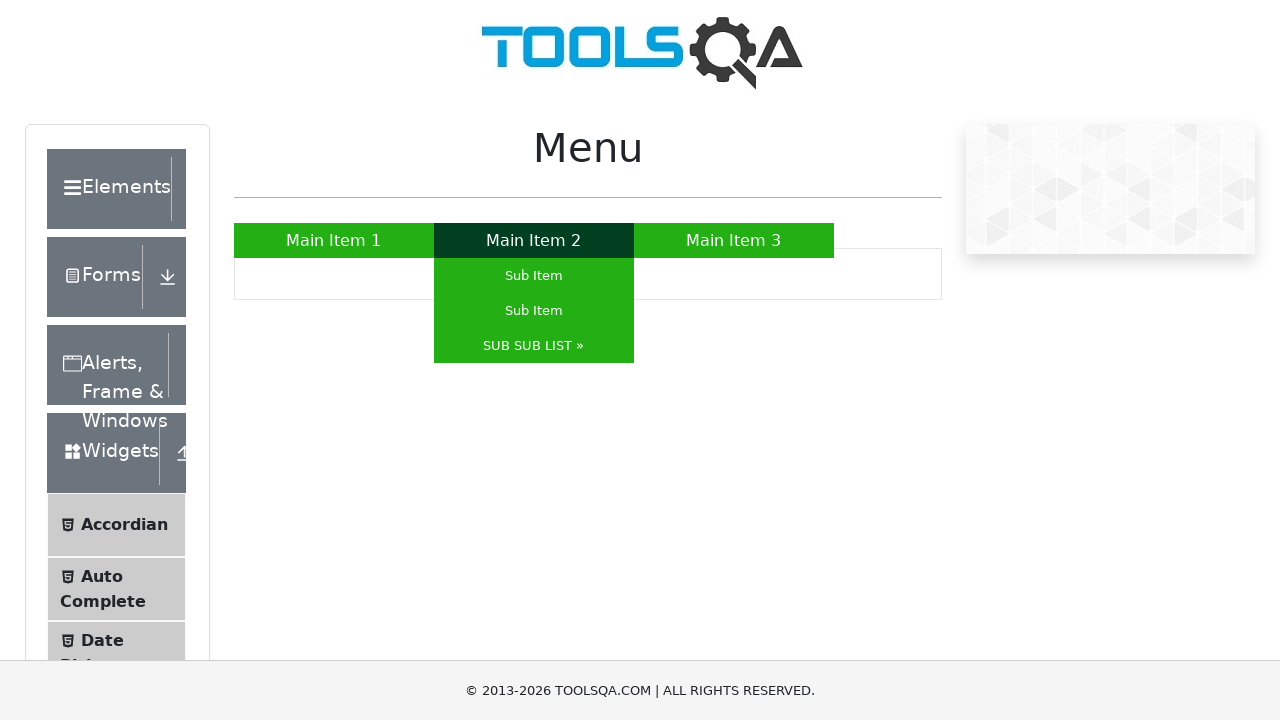

Hovered over SUB SUB LIST submenu at (534, 346) on text=SUB SUB LIST
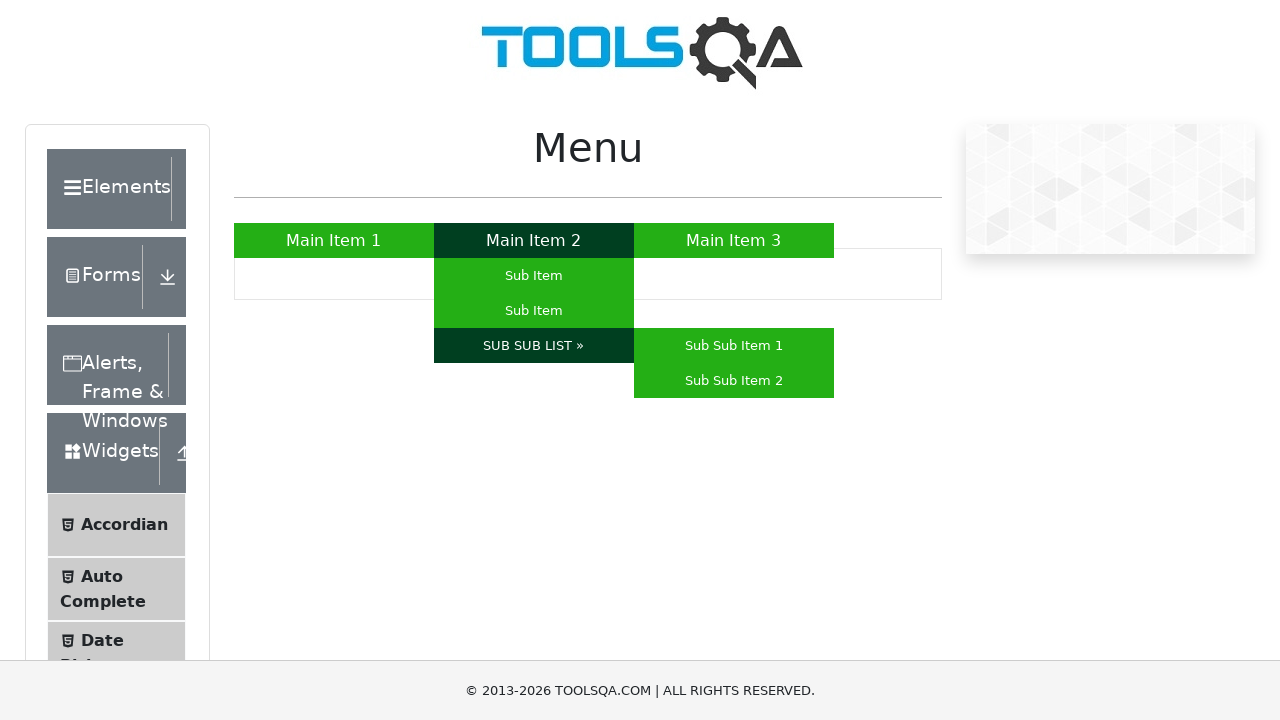

Waited 1 second for nested submenu to appear
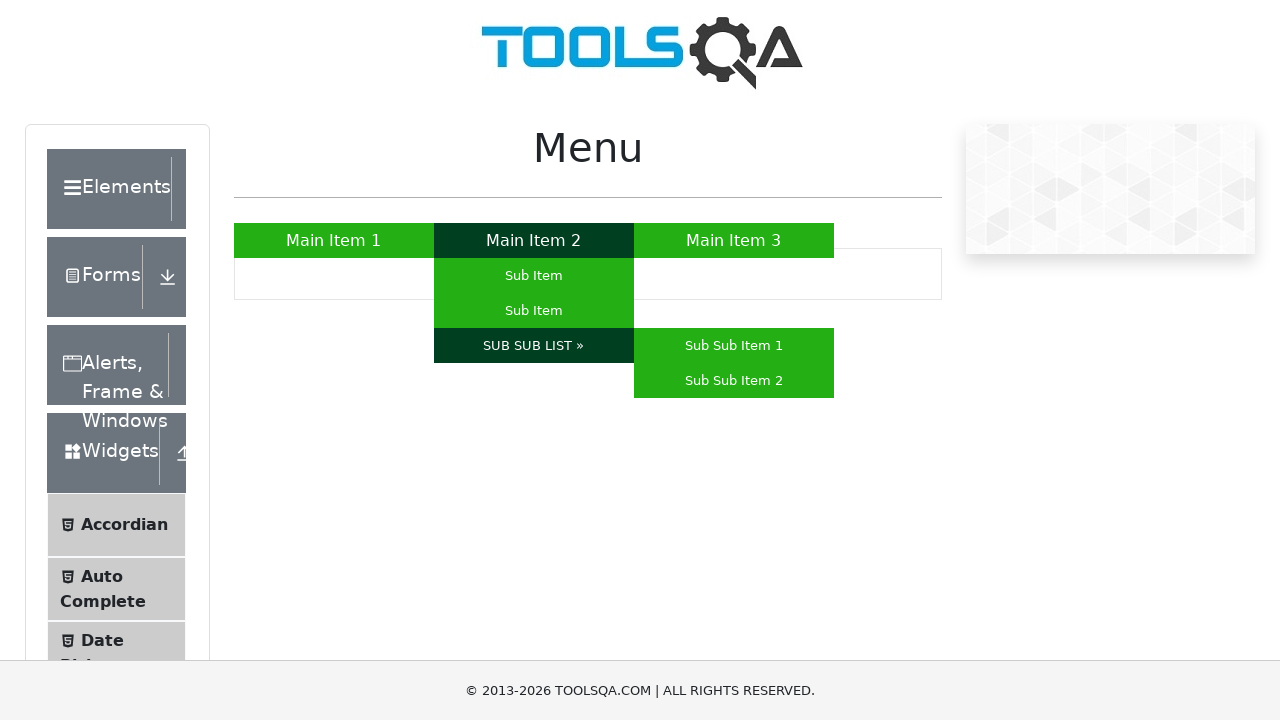

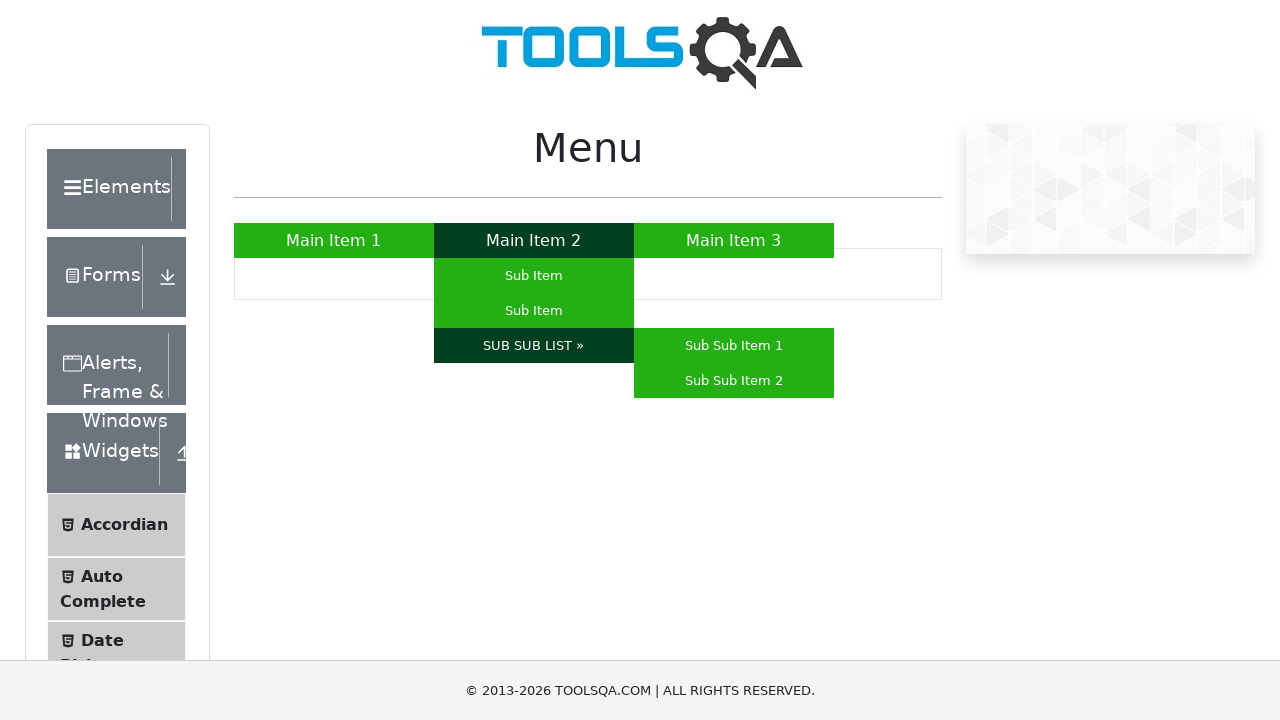